Tests drag and drop action by dragging element A to element B

Starting URL: https://crossbrowsertesting.github.io/drag-and-drop

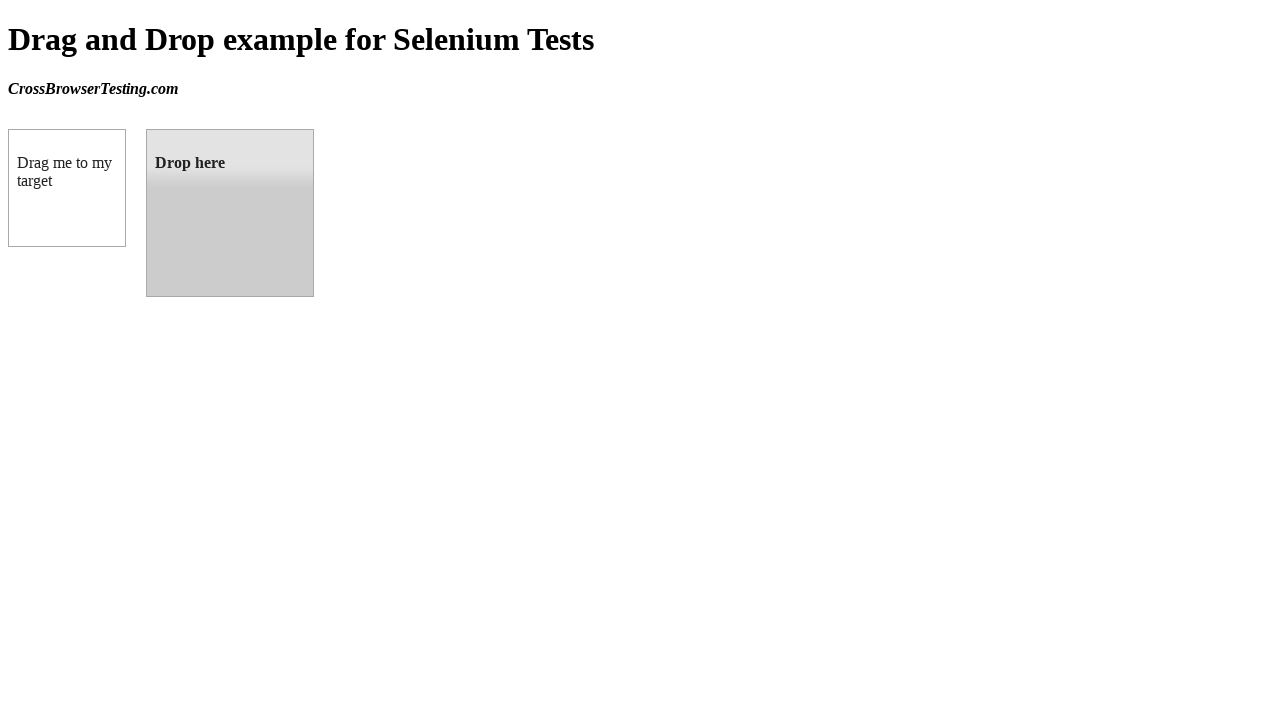

Located source element (box A) with ID 'draggable'
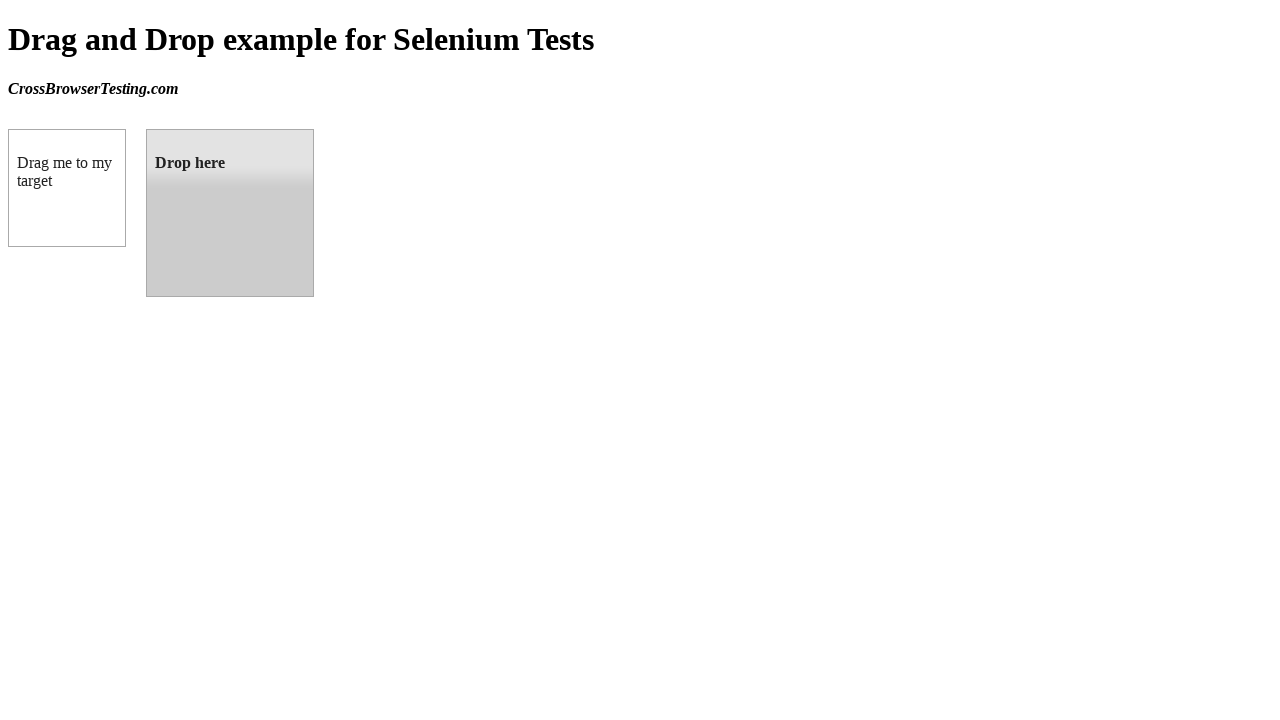

Located target element (box B) with ID 'droppable'
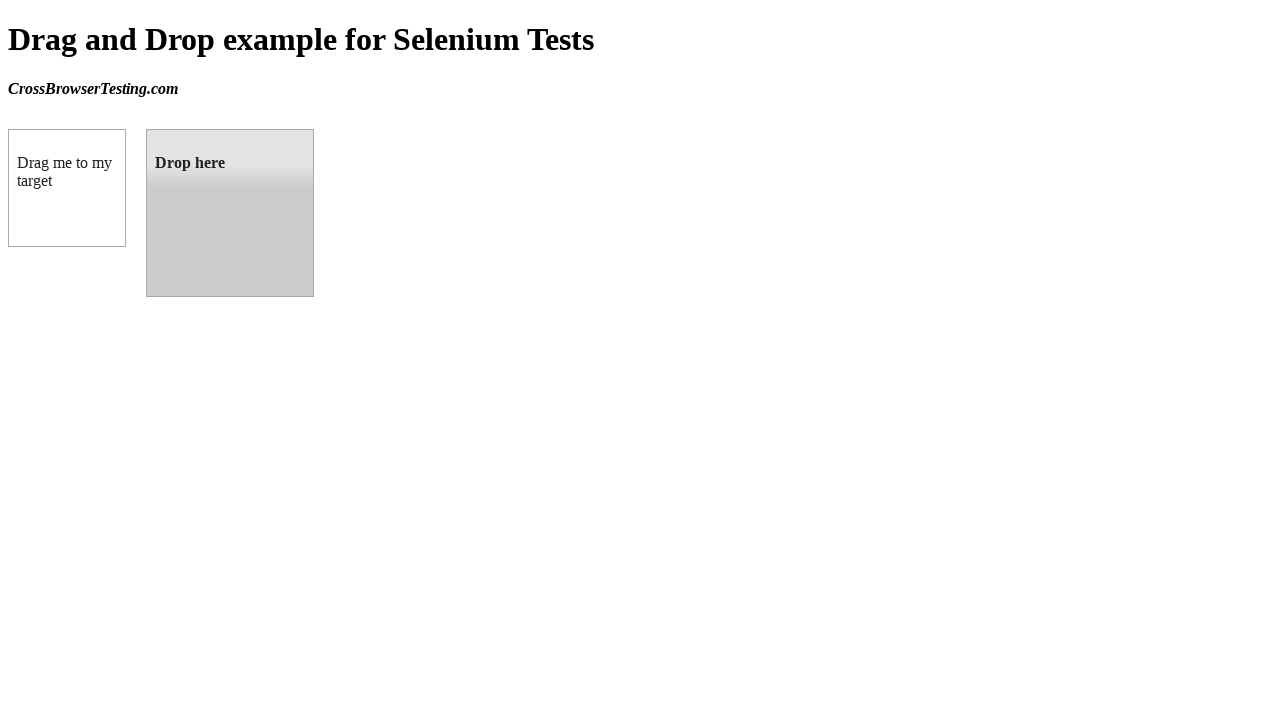

Dragged element A to element B successfully at (230, 213)
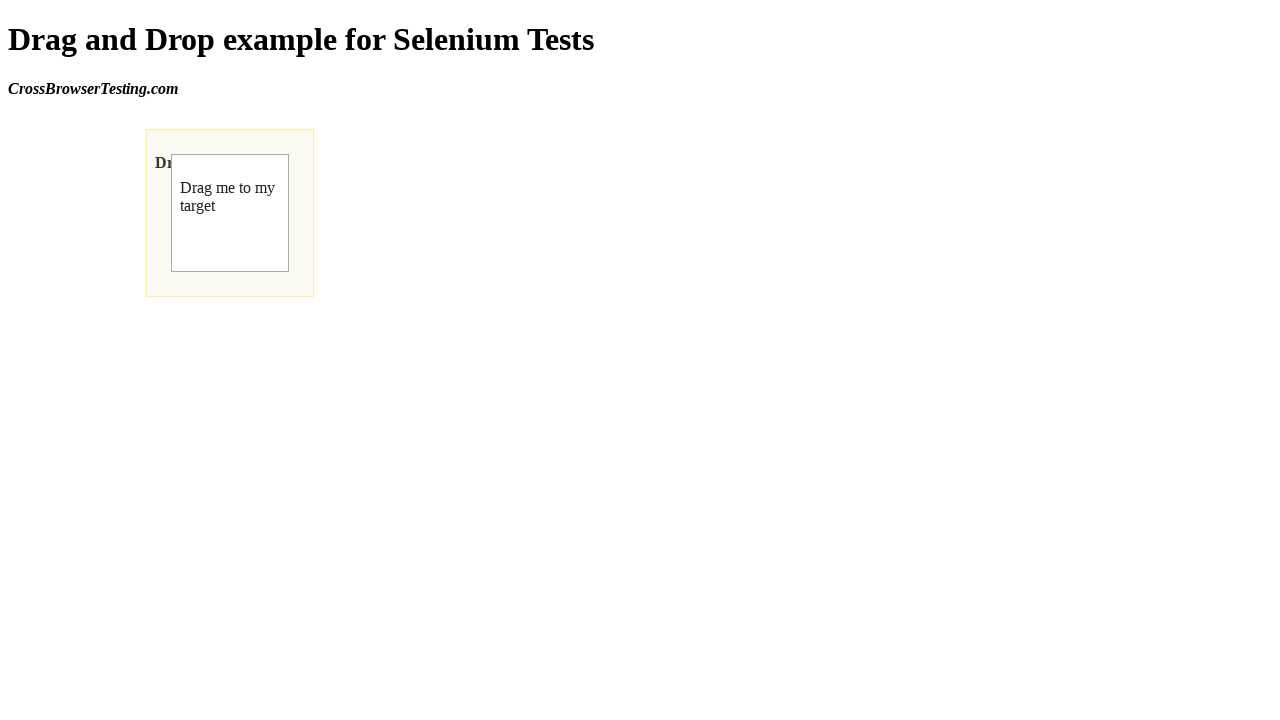

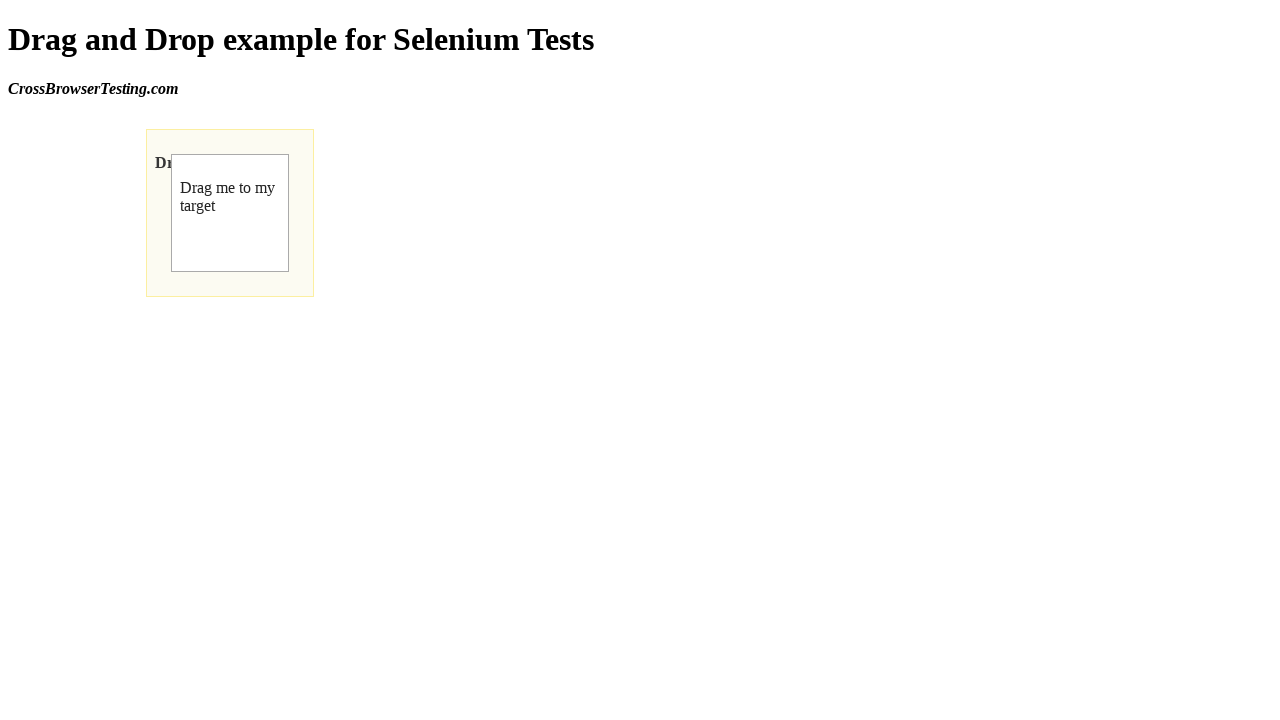